Tests FAQ accordion by clicking question 5 and verifying the answer text about scooter charging

Starting URL: https://qa-scooter.praktikum-services.ru/

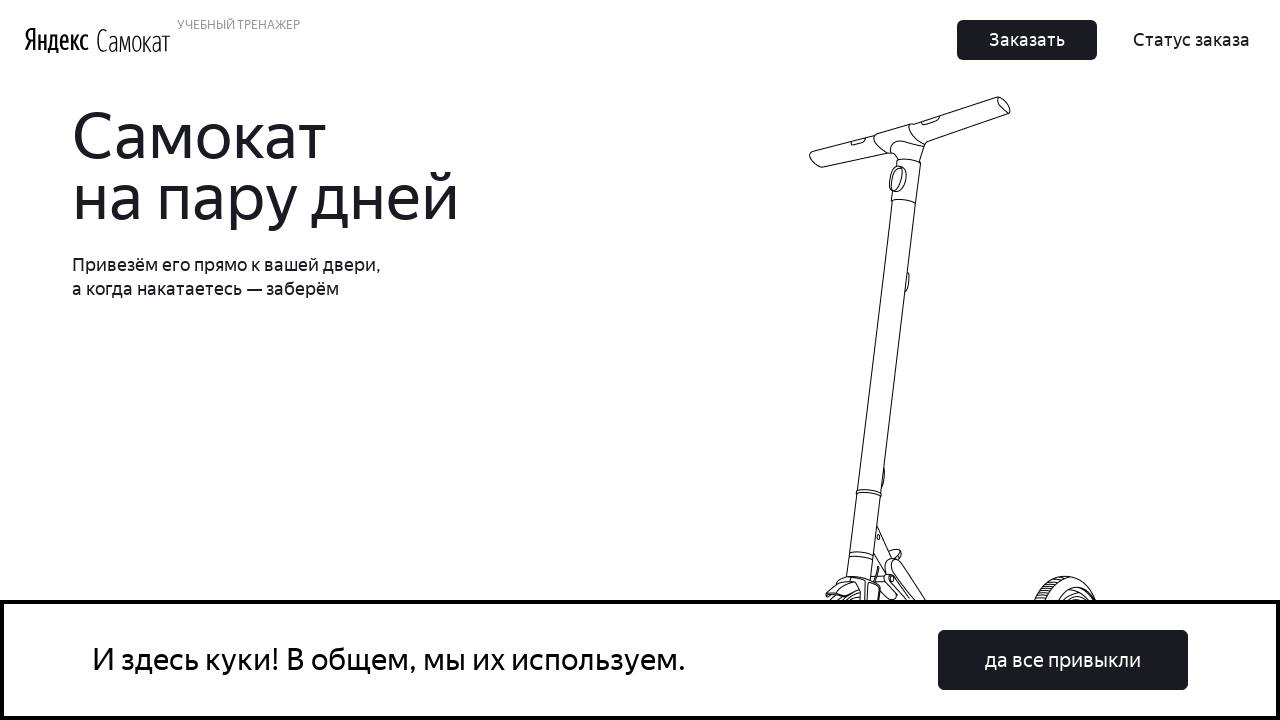

Clicked on FAQ question 5 accordion header at (967, 381) on #accordion__heading-5
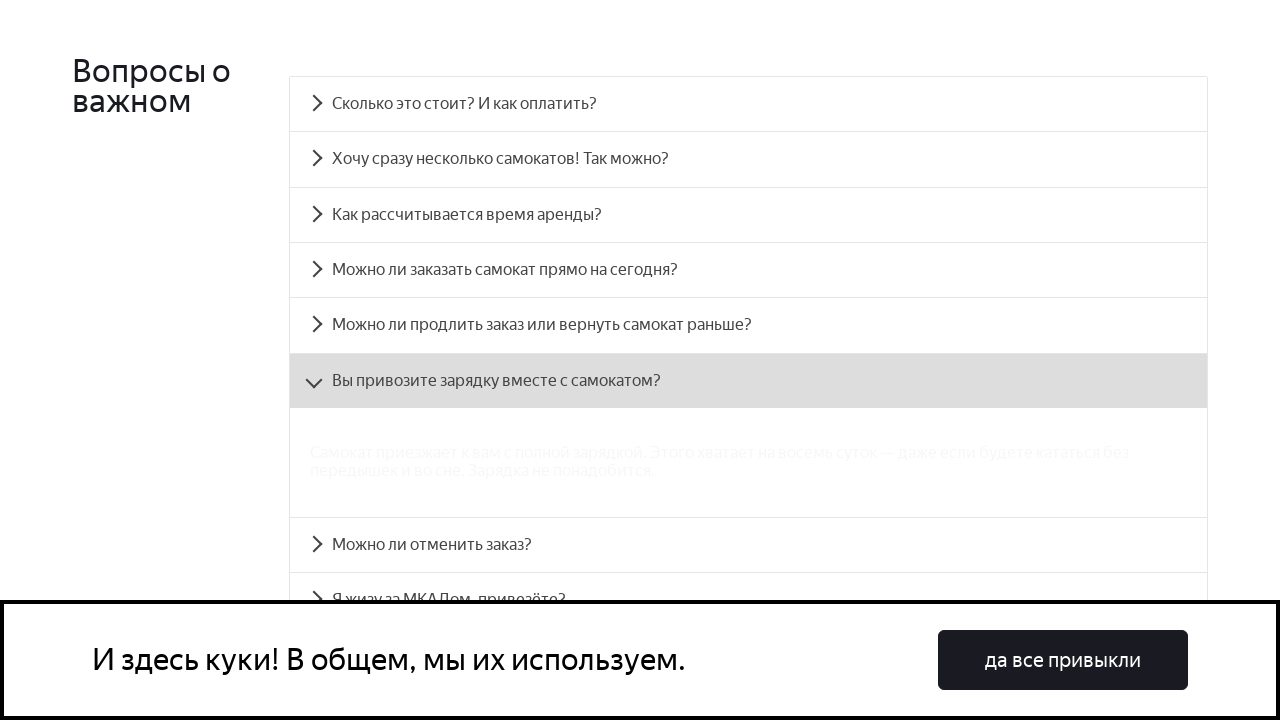

Answer panel for question 5 became visible
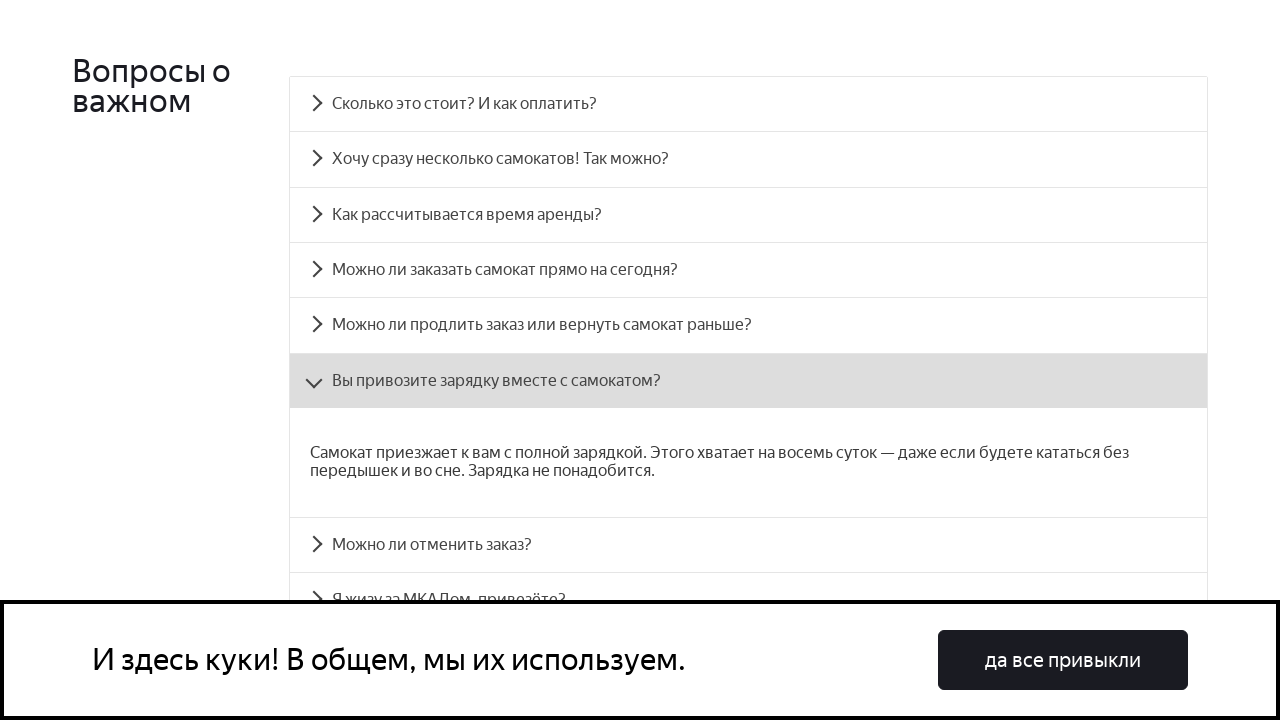

Retrieved answer text from accordion panel
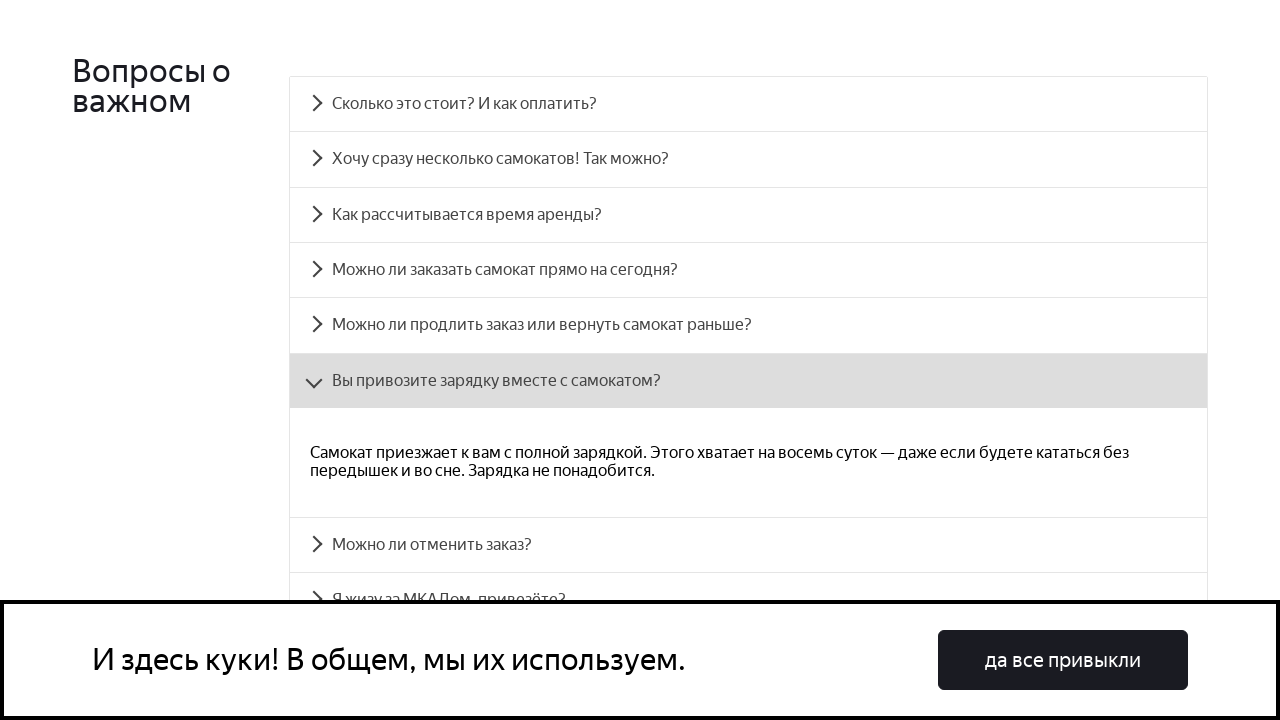

Verified answer text matches expected text about scooter charging
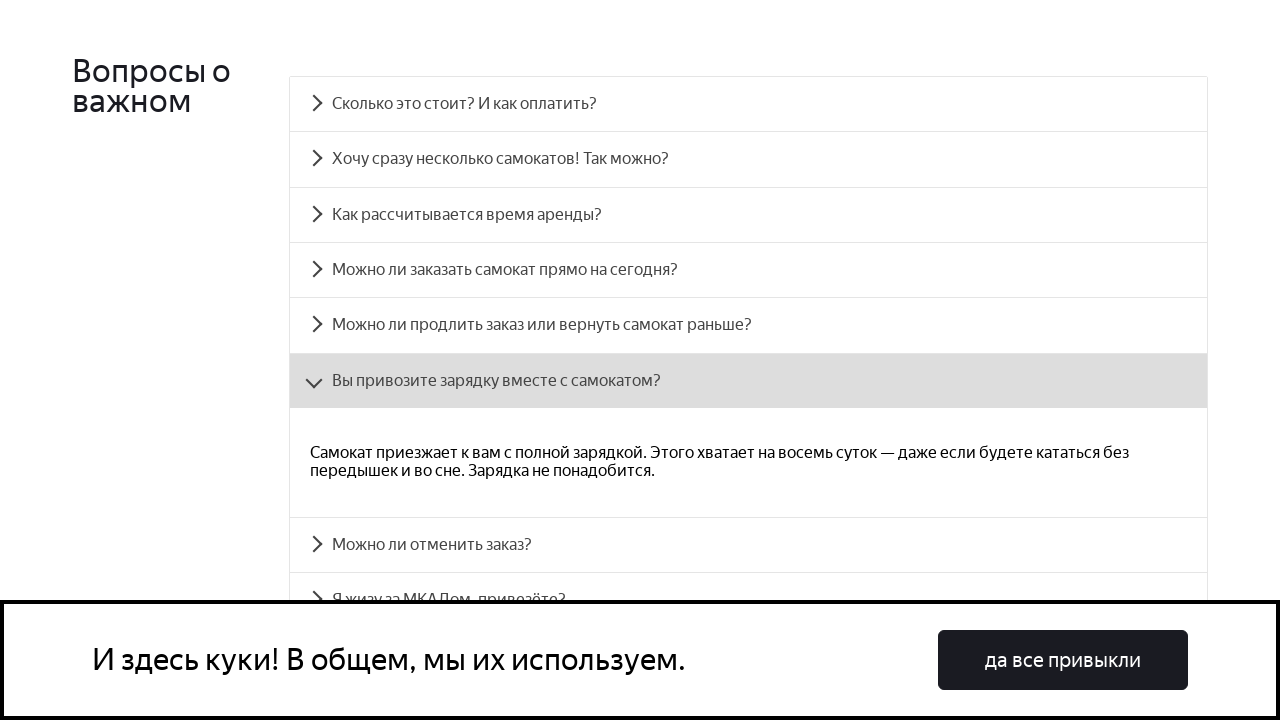

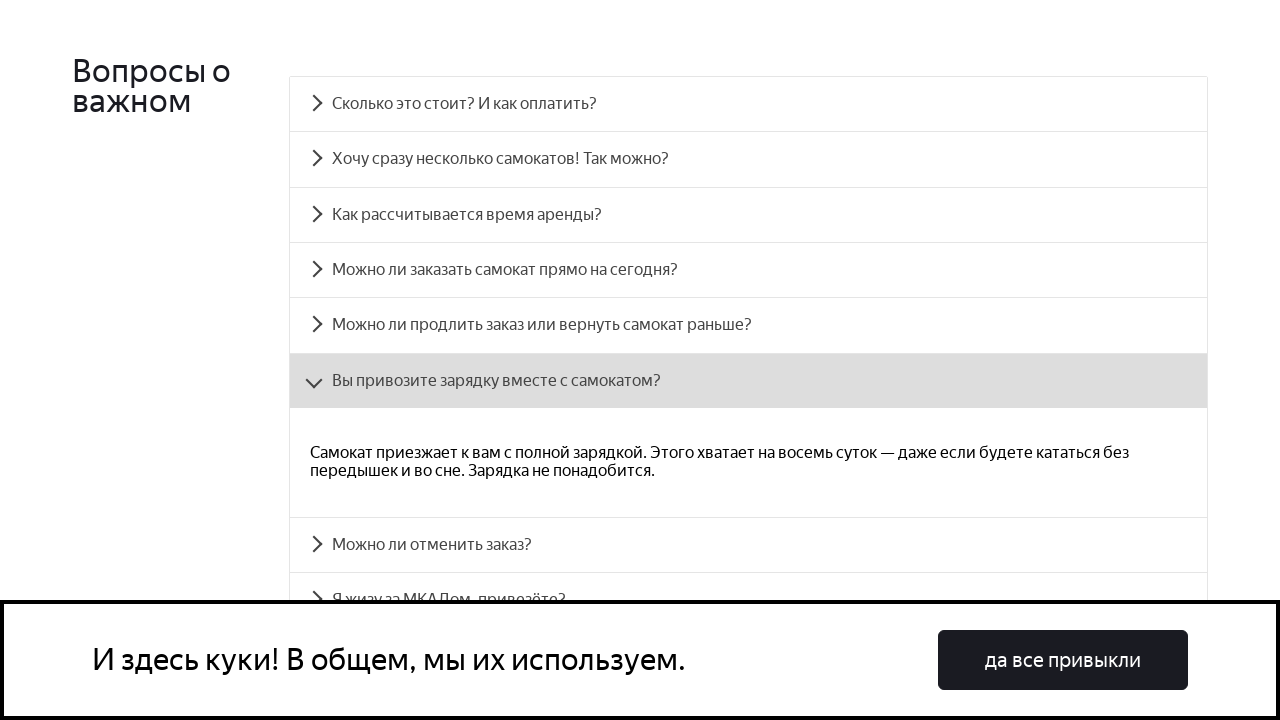